Navigates to a file input form page and clicks the submit button

Starting URL: http://suninjuly.github.io/file_input.html

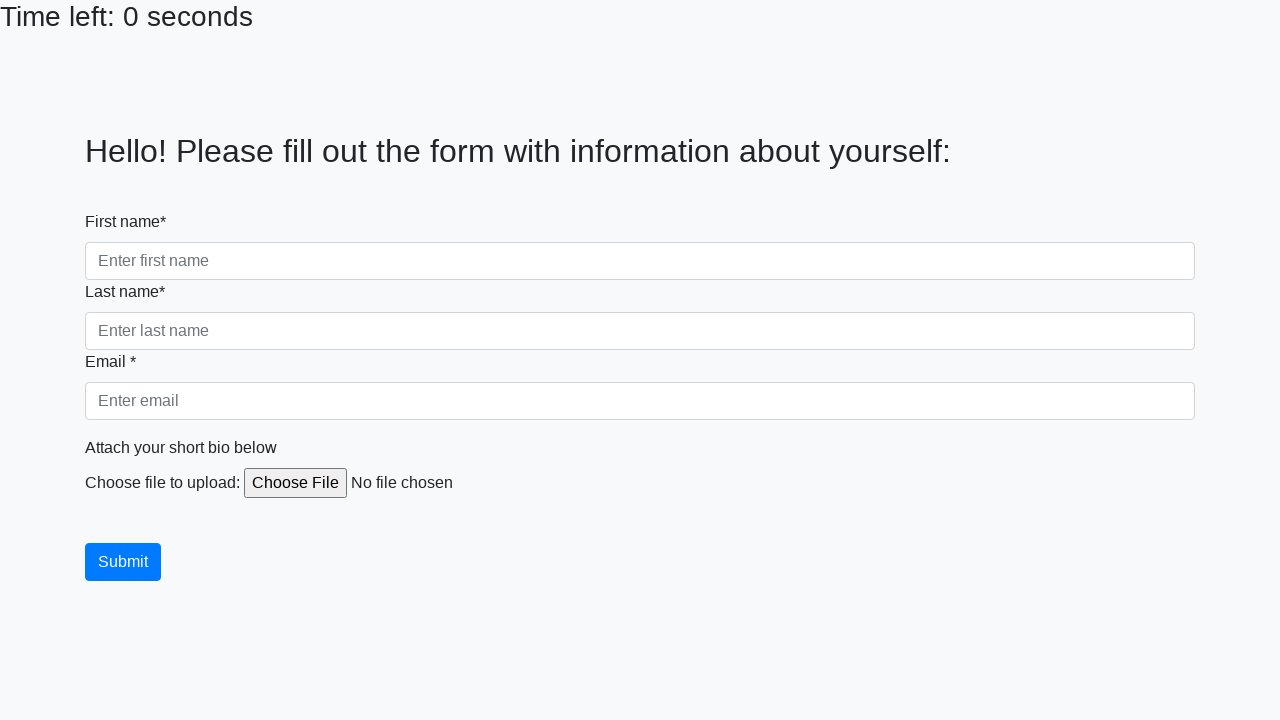

Navigated to file input form page
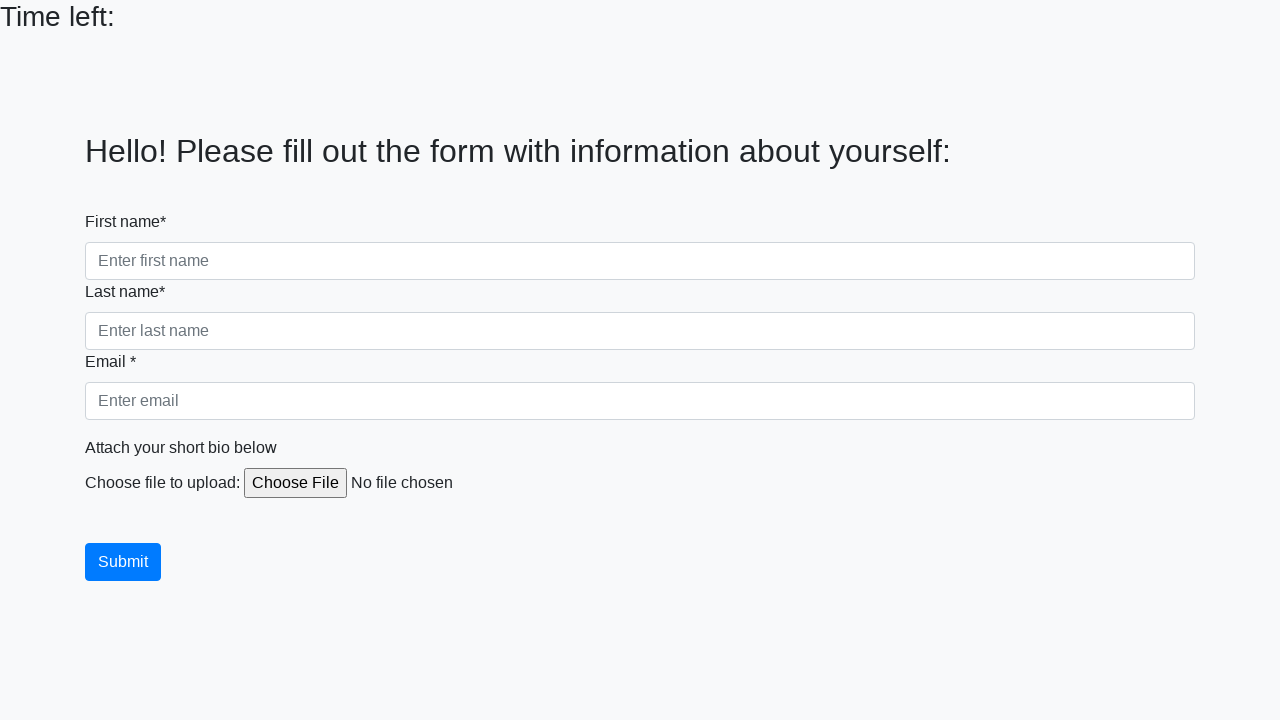

Clicked the submit button at (123, 562) on button
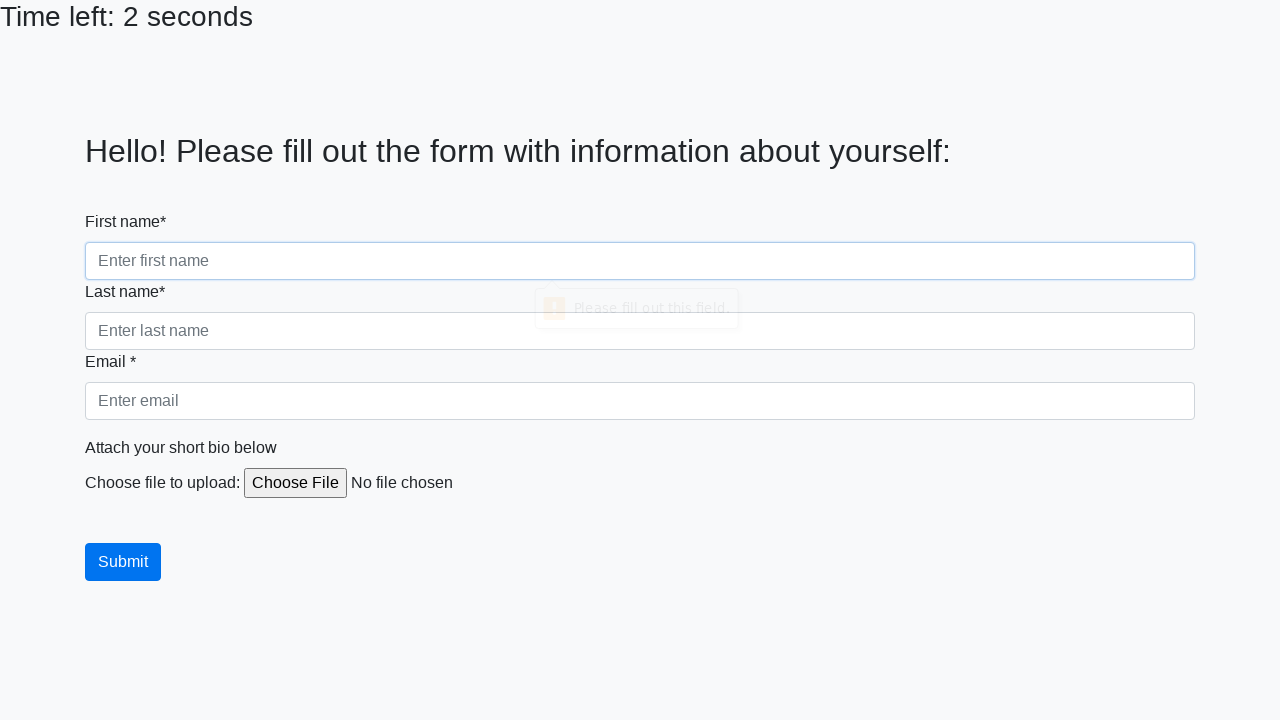

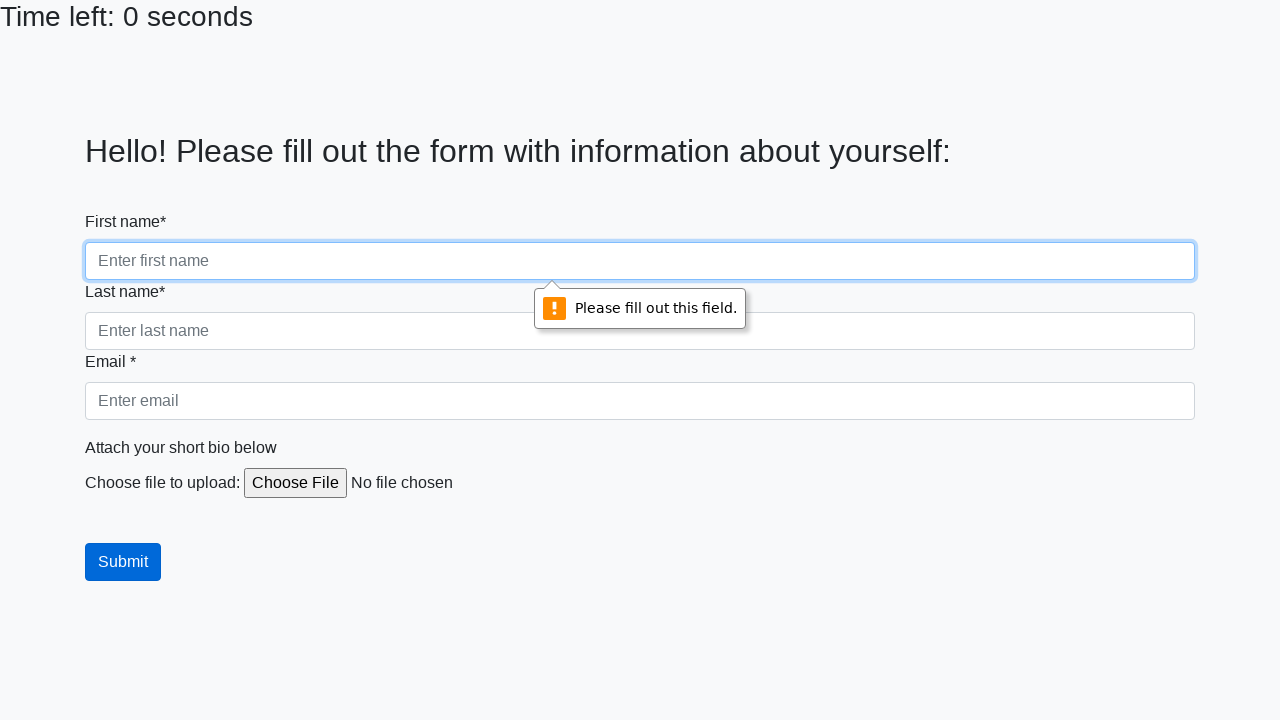